Tests navigation on the Training Support website by verifying the homepage title, clicking the "About Us" link, and verifying the resulting page title.

Starting URL: https://www.training-support.net

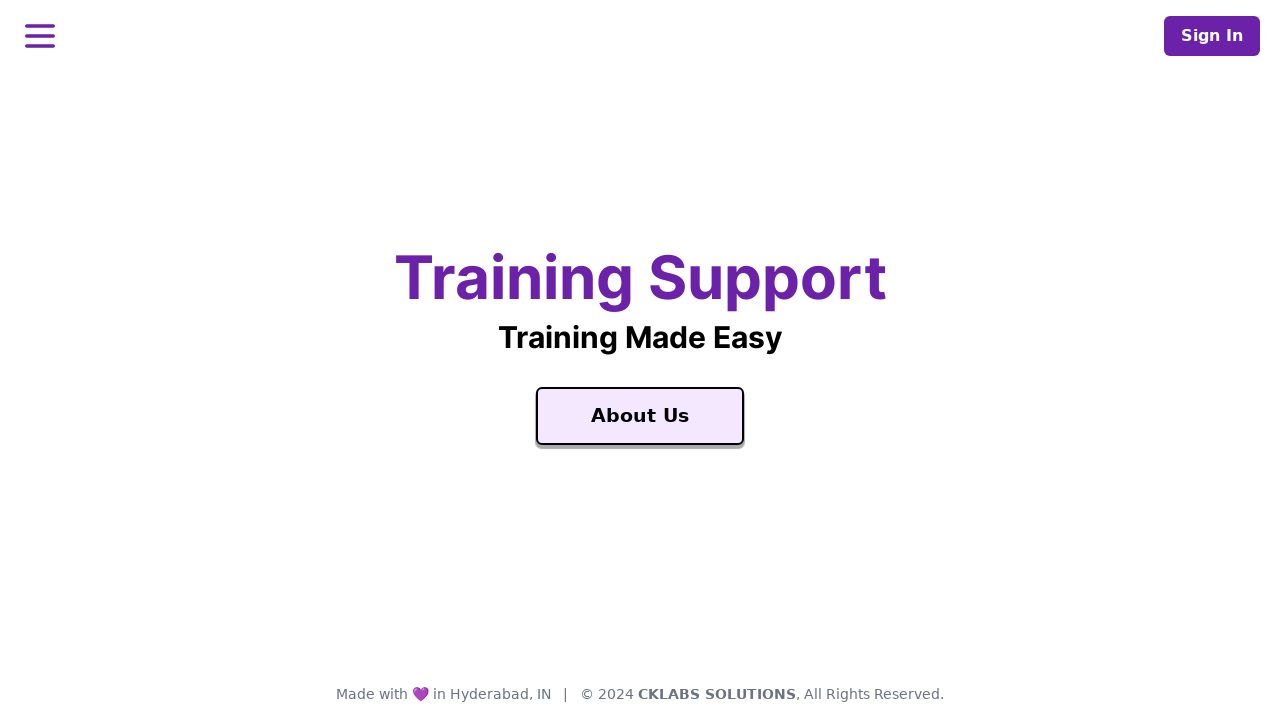

Verified homepage title is 'Training Support'
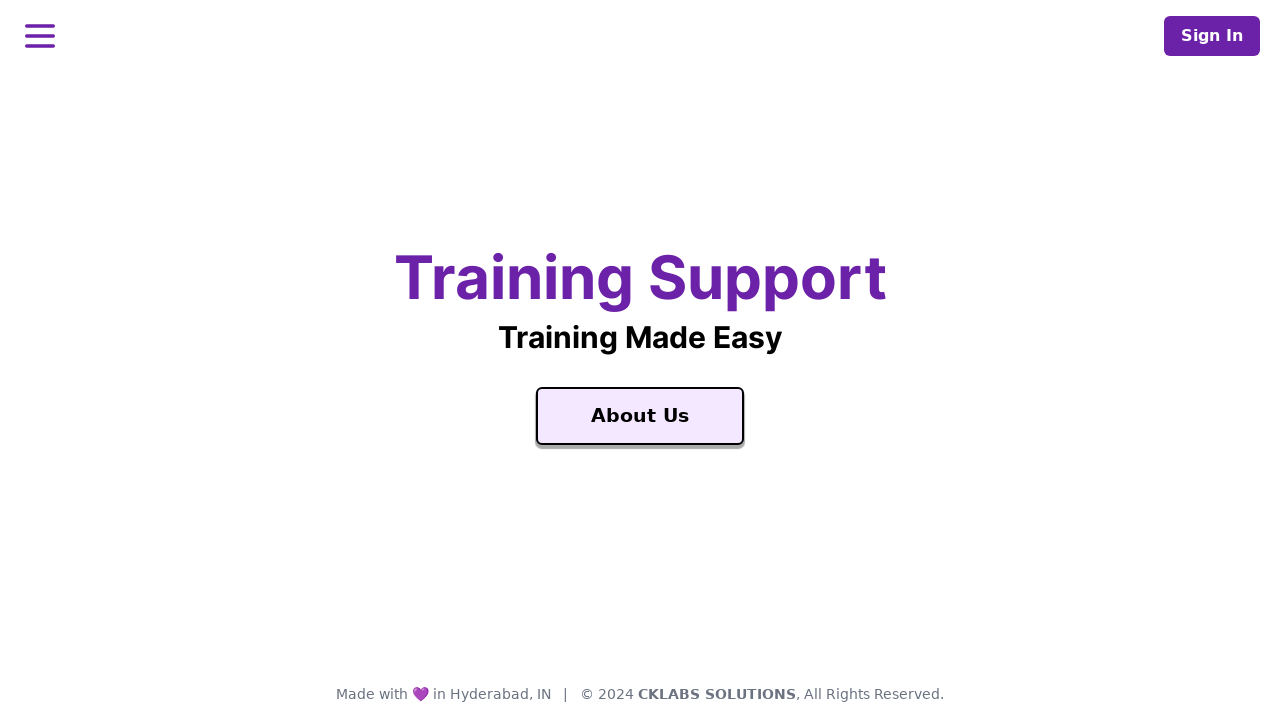

Clicked on 'About Us' link at (640, 416) on a:text('About Us')
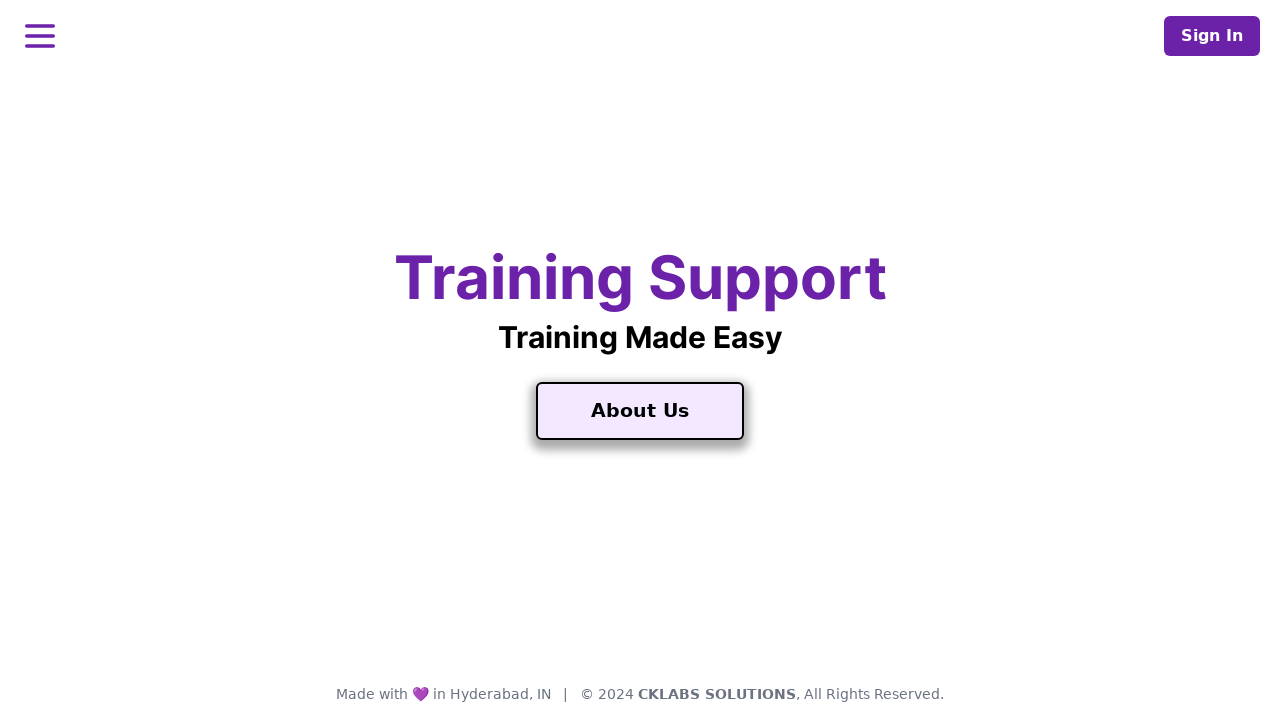

Page loaded after navigation to About Us
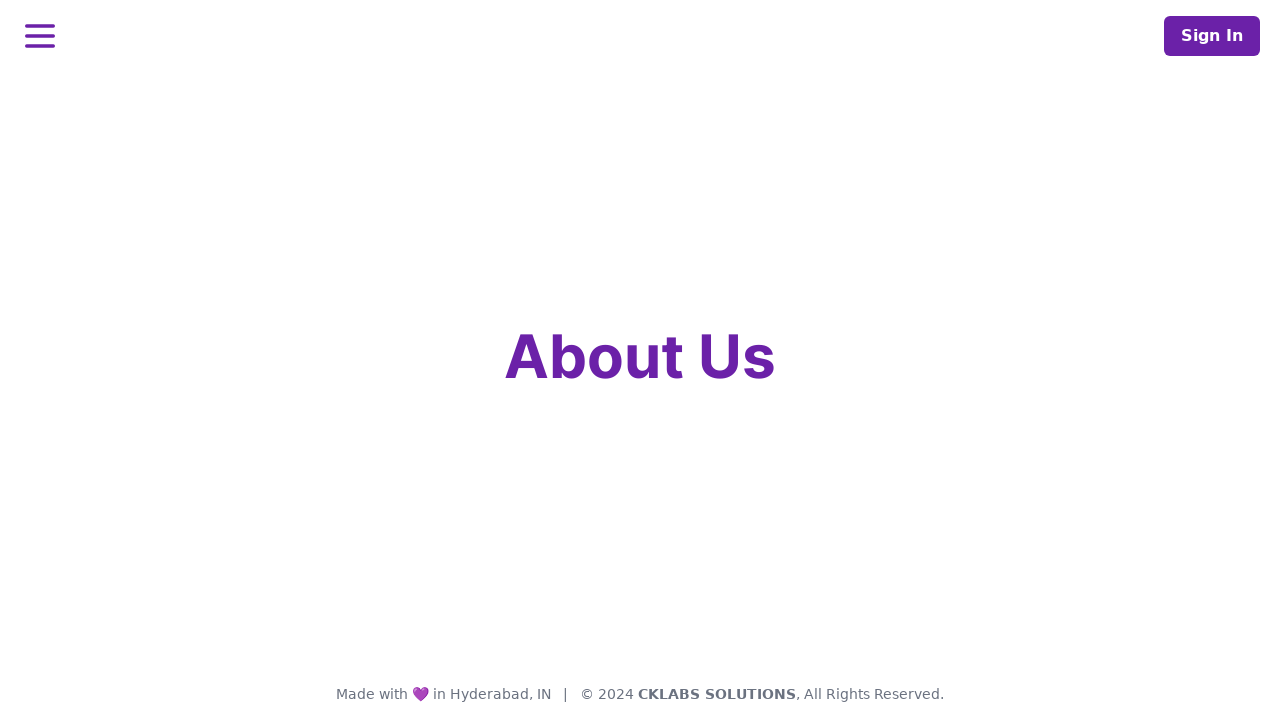

Verified About Us page title is 'About Training Support'
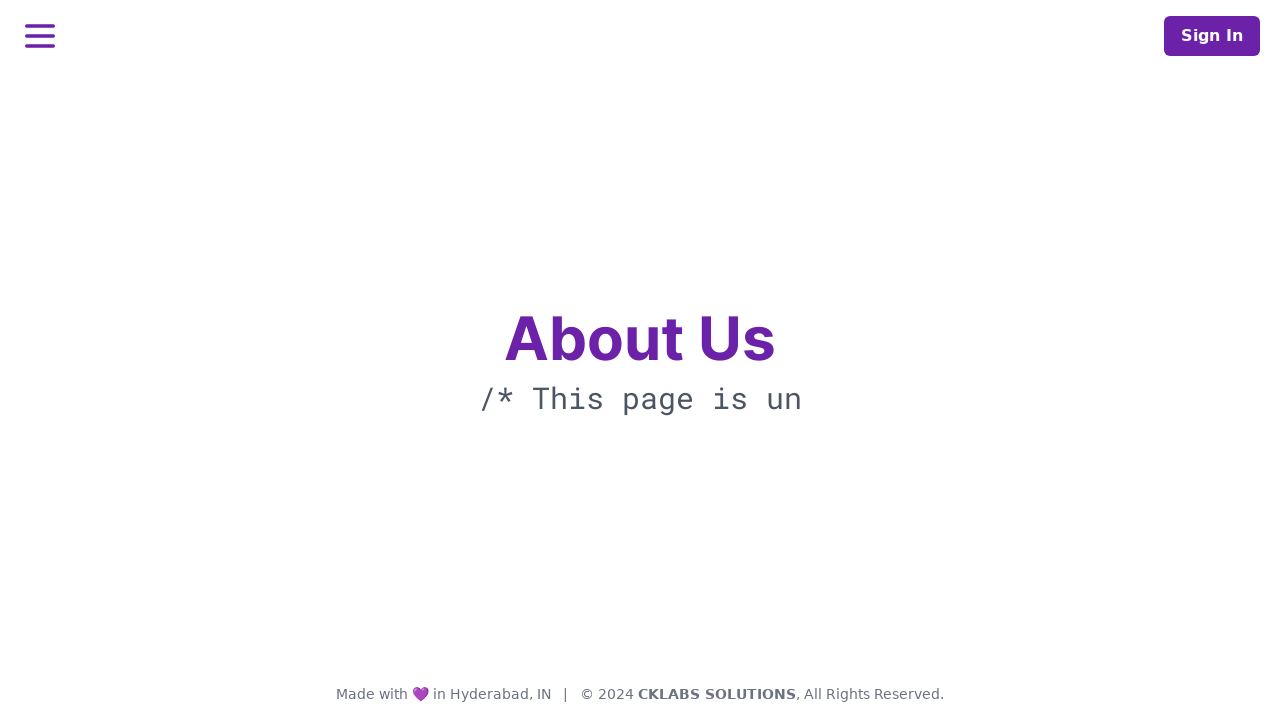

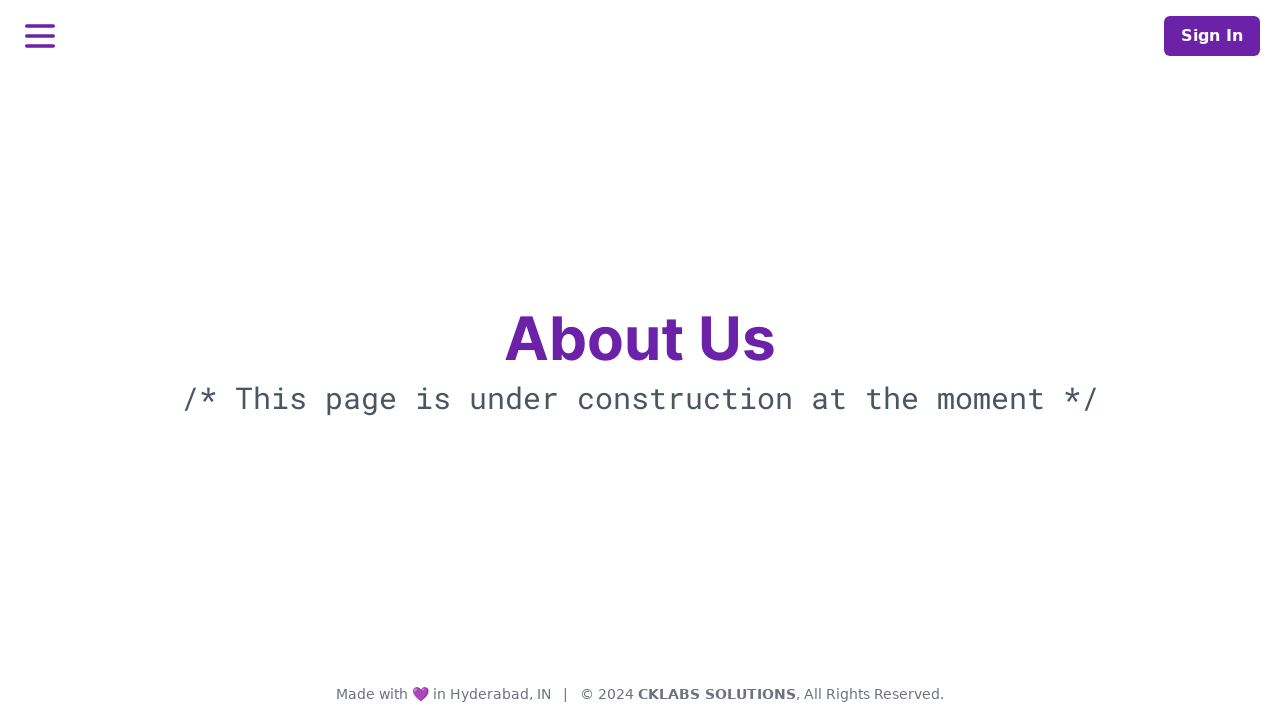